Tests hover functionality by moving cursor over an image to reveal hidden text

Starting URL: https://the-internet.herokuapp.com/hovers

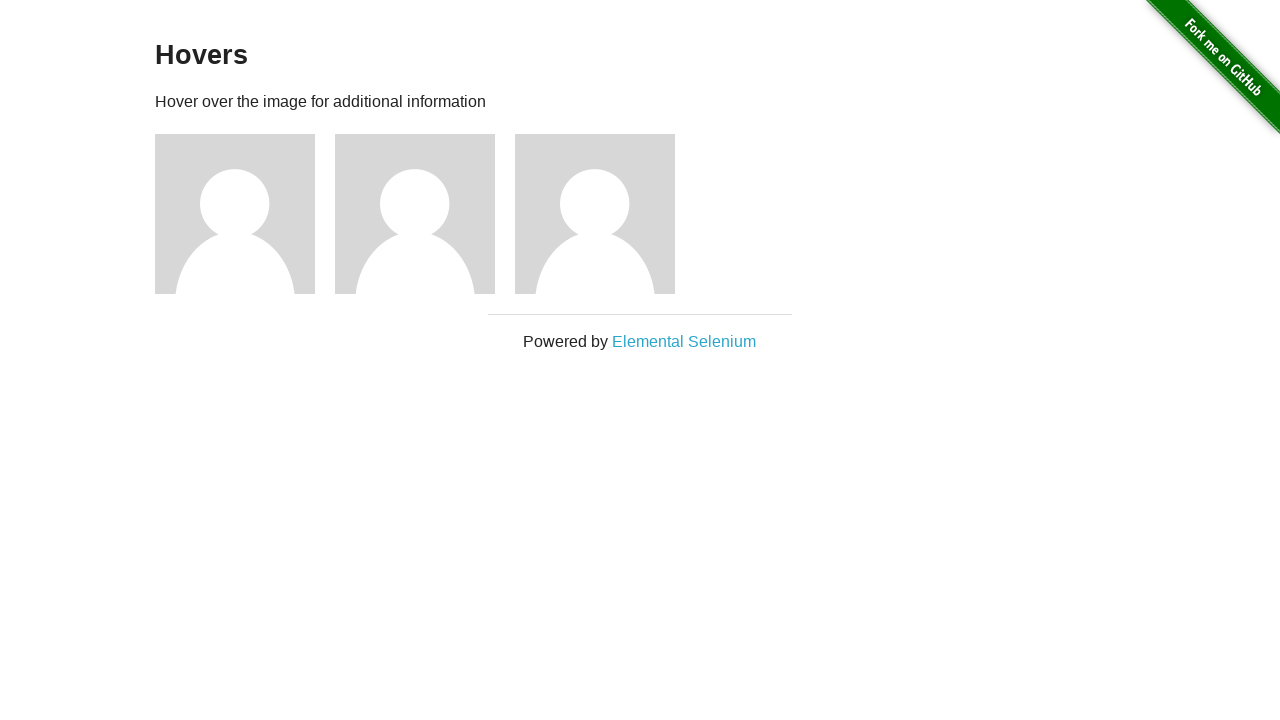

Verified that user info is initially hidden
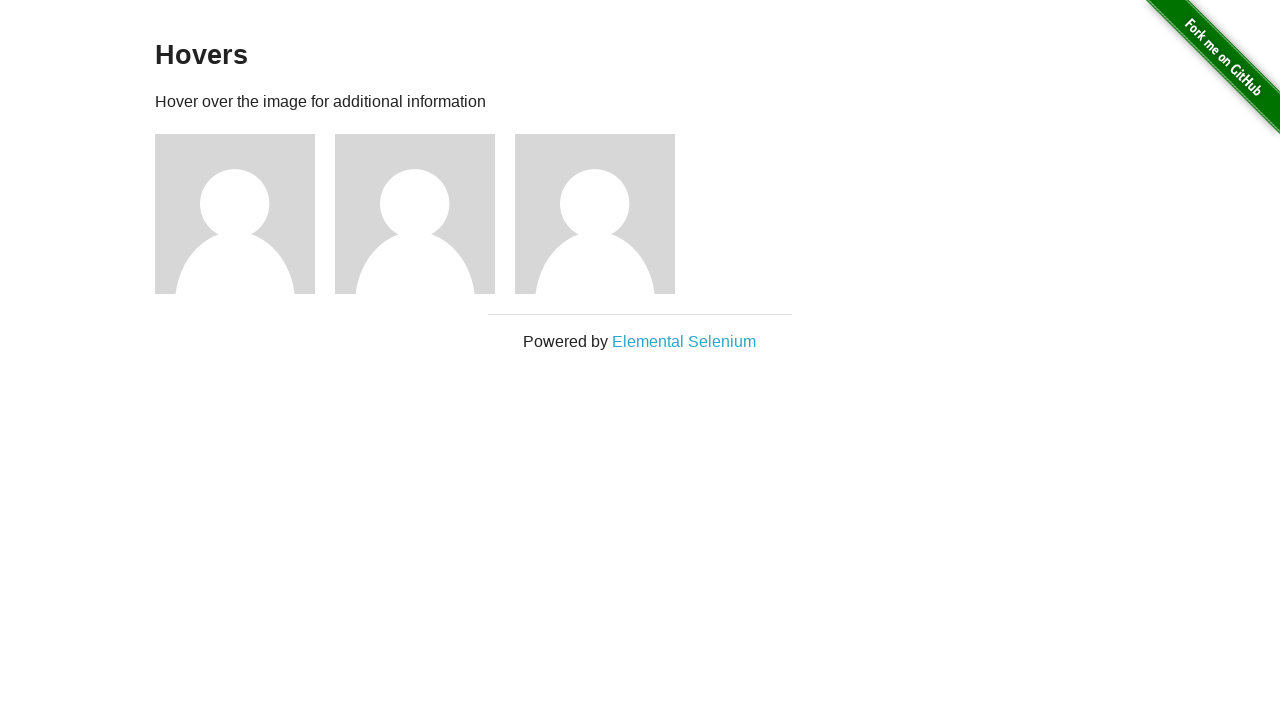

Hovered over first image to reveal hidden user info at (235, 214) on xpath=//div[1]/div[1]/img[1]
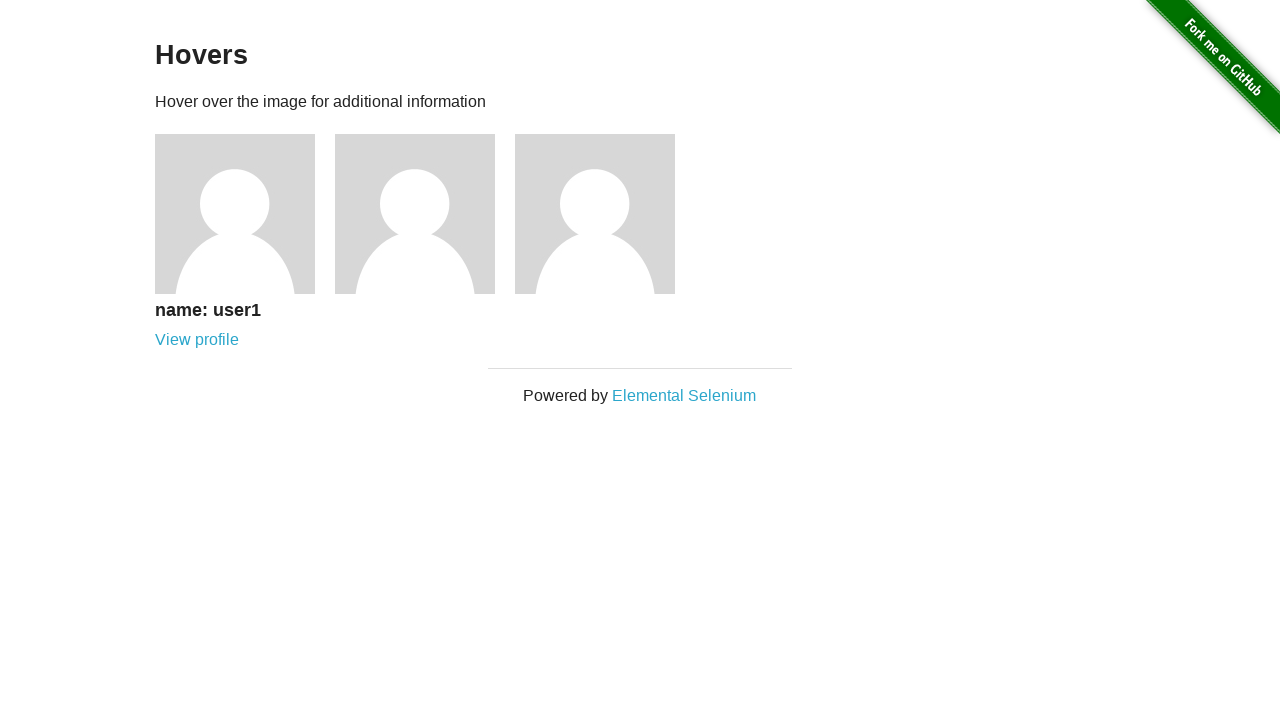

Verified that user info is now visible after hover
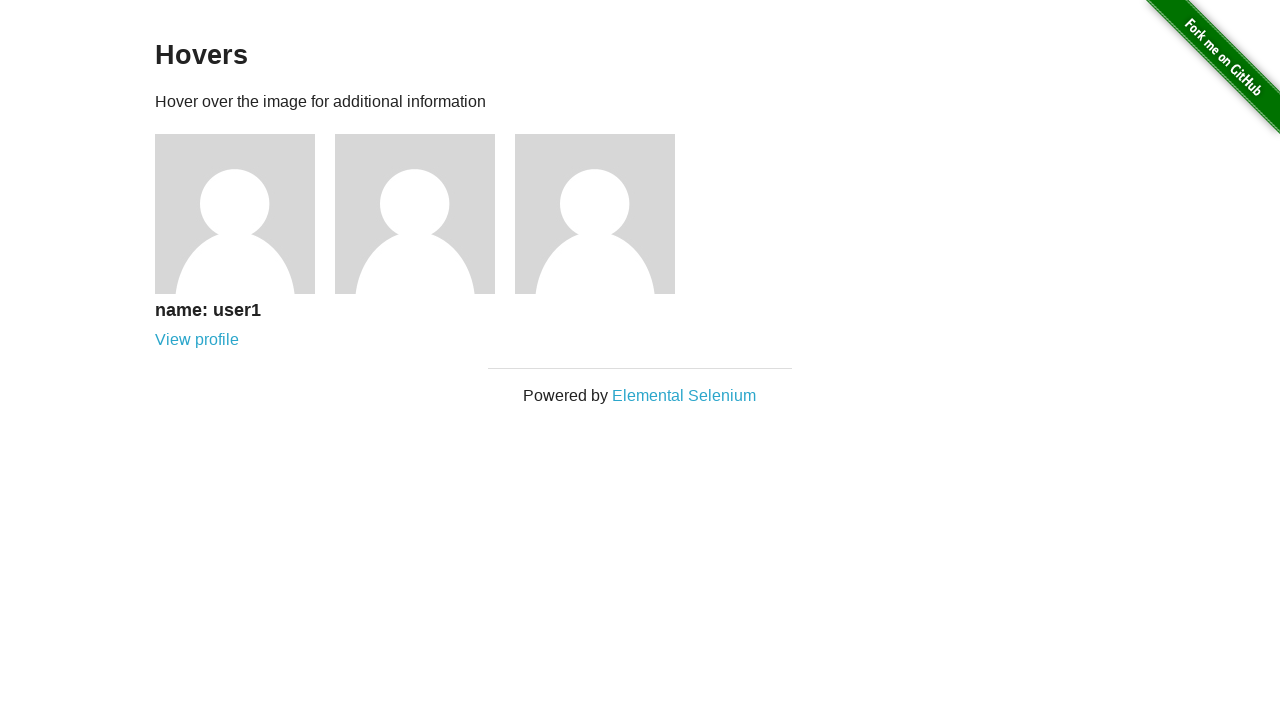

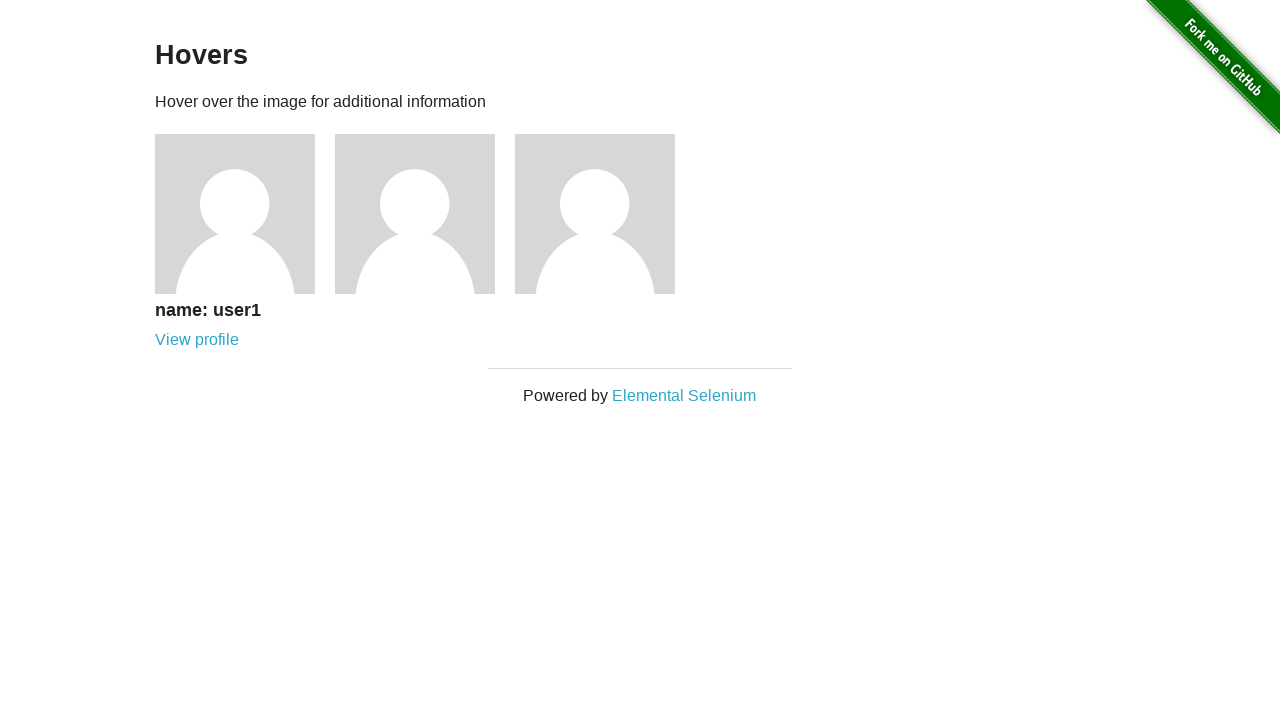